Tests window switching functionality by opening a new window, switching to it, and clicking an element in the new window

Starting URL: https://demo.automationtesting.in/Windows.html

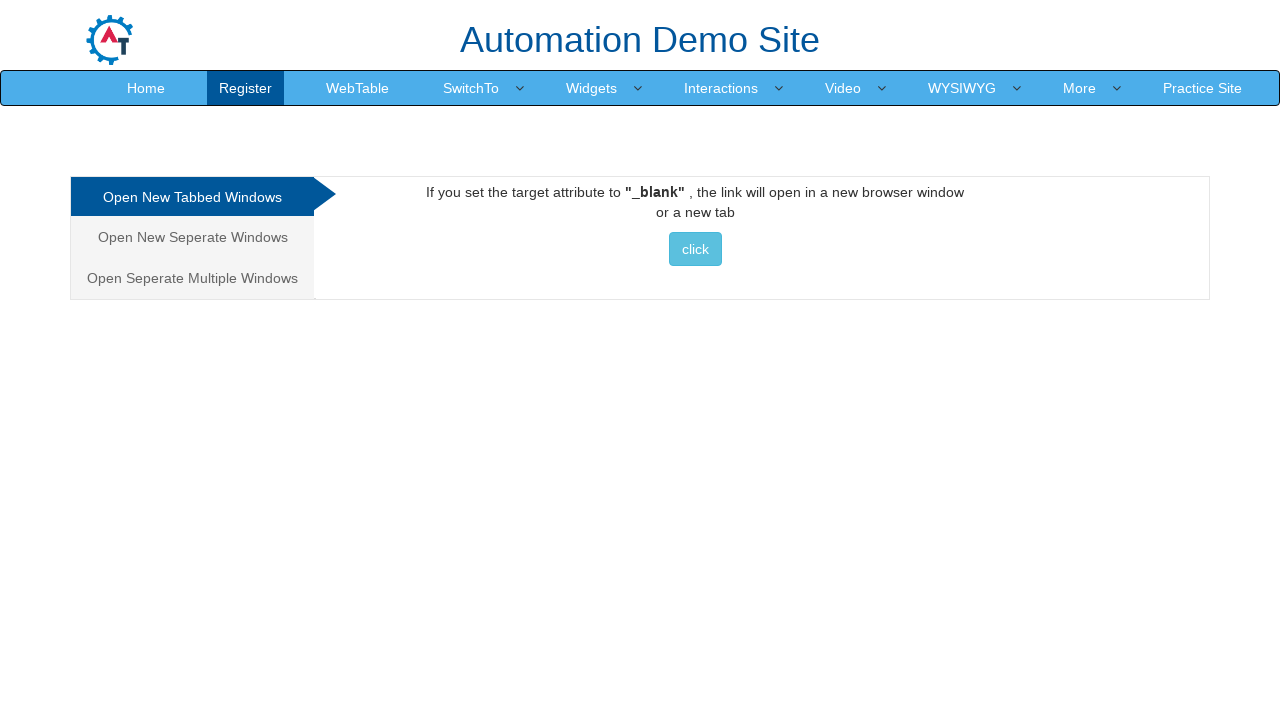

Clicked button to open new window at (695, 249) on (//button[@class='btn btn-info'])[1]
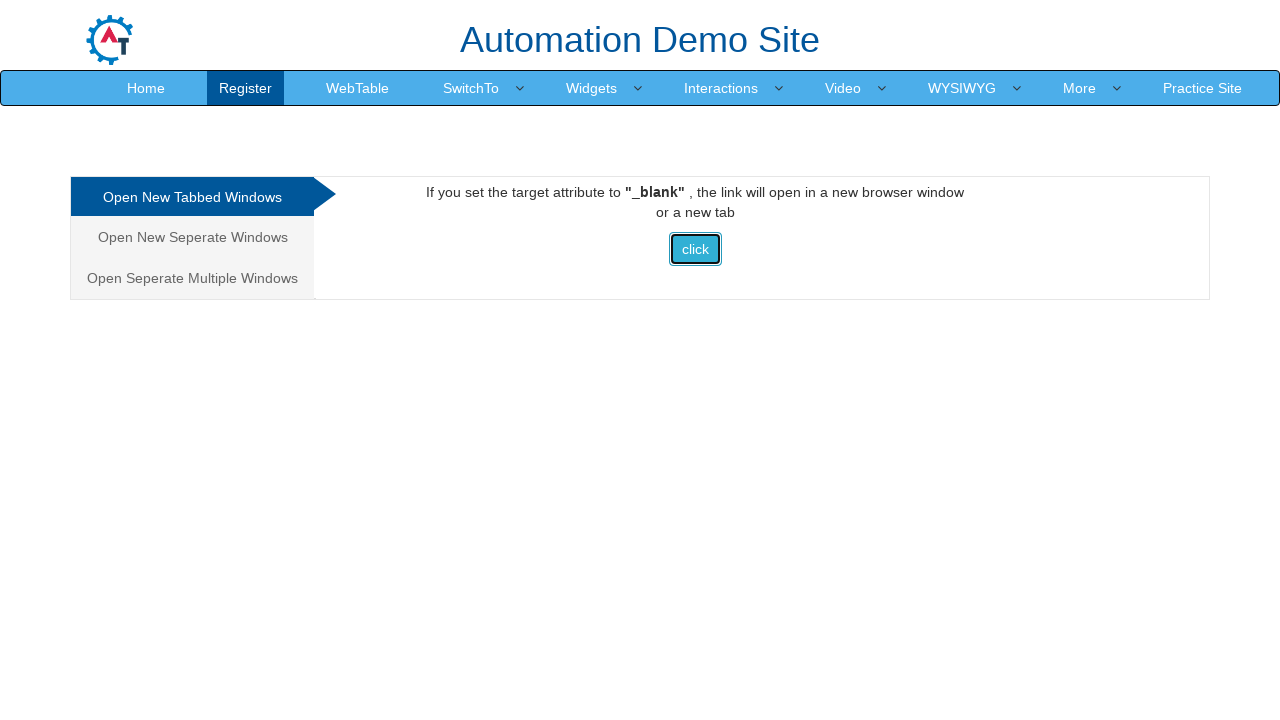

New window opened and context switched at (695, 249) on (//button[@class='btn btn-info'])[1]
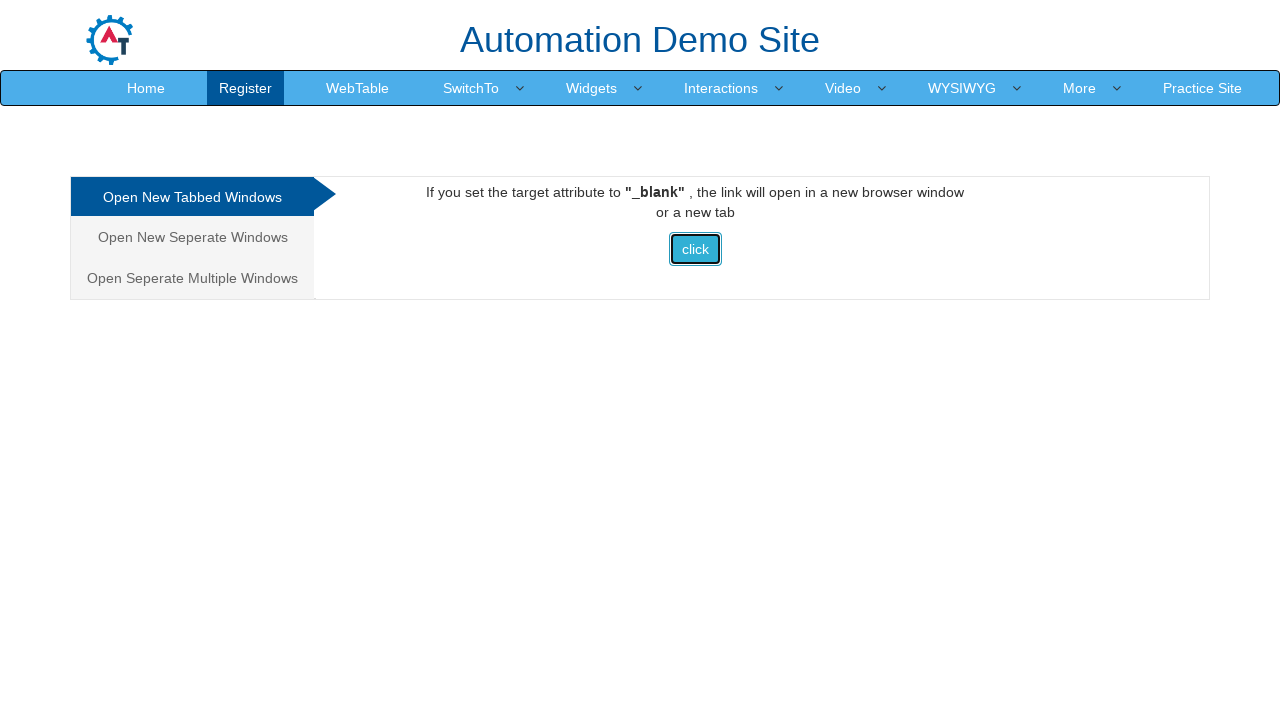

Captured new page object from opened window
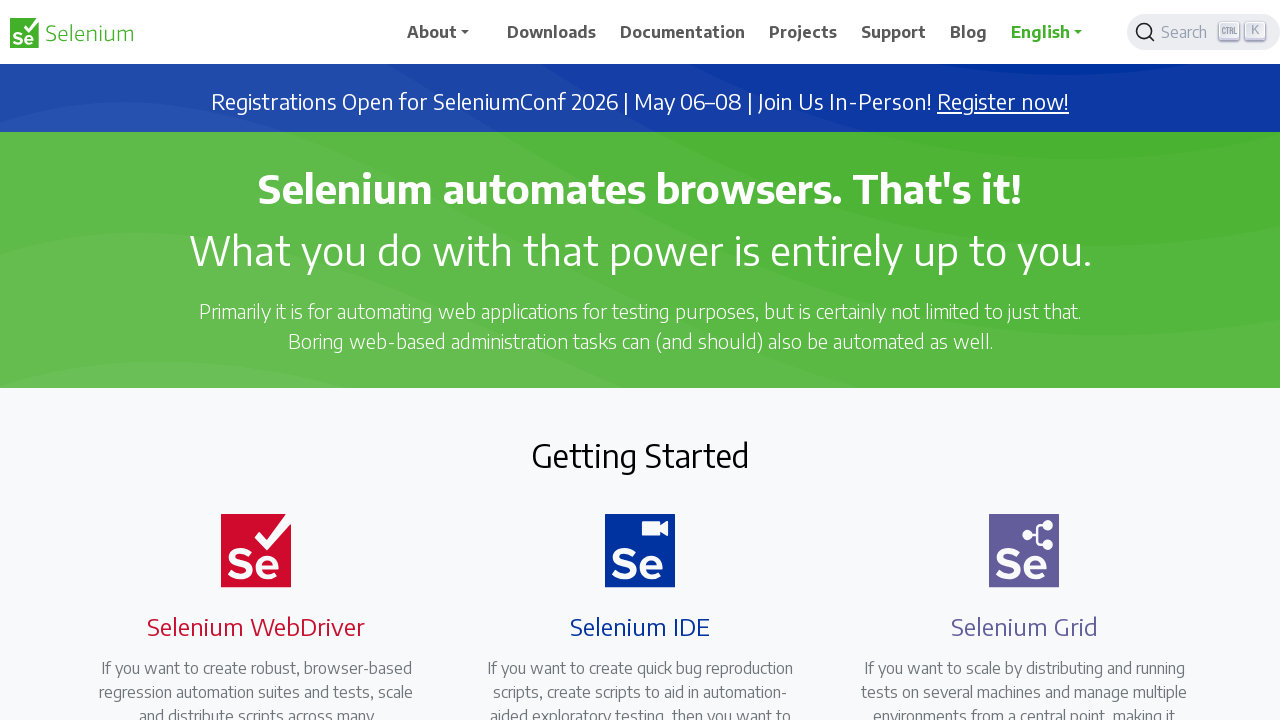

Clicked first nav link in new window at (552, 32) on (//a[@class='nav-link'])[1]
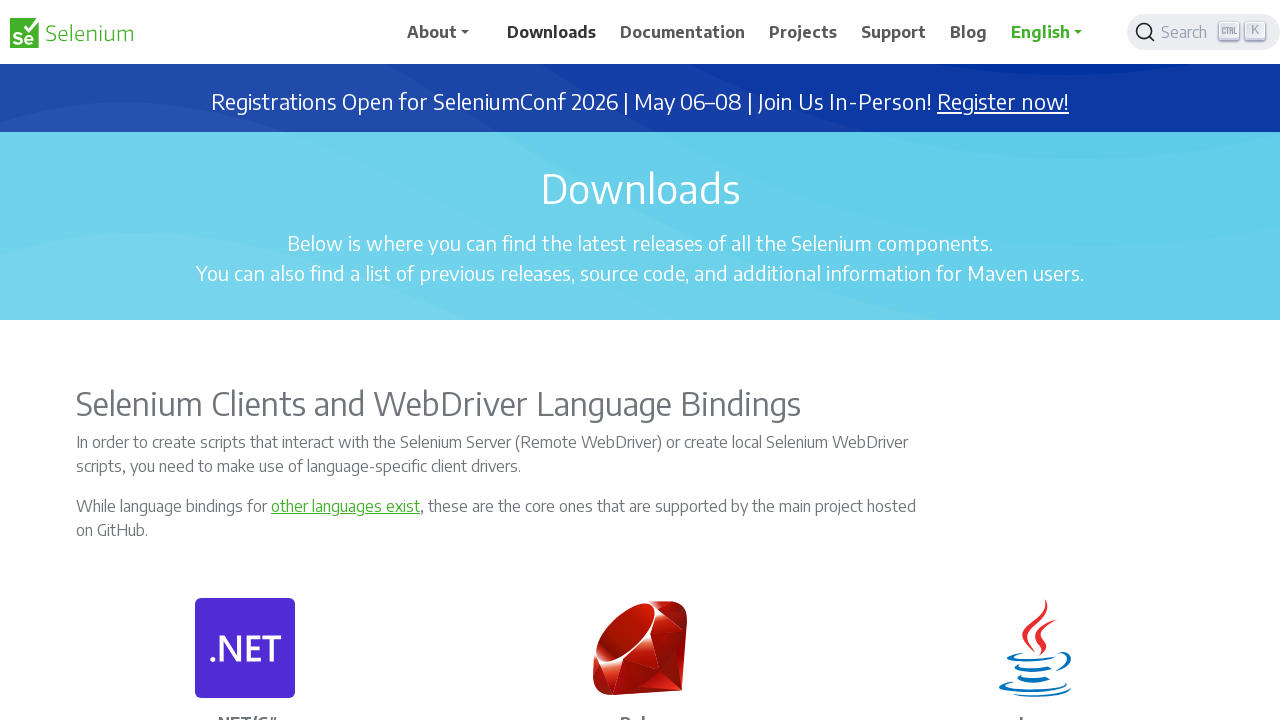

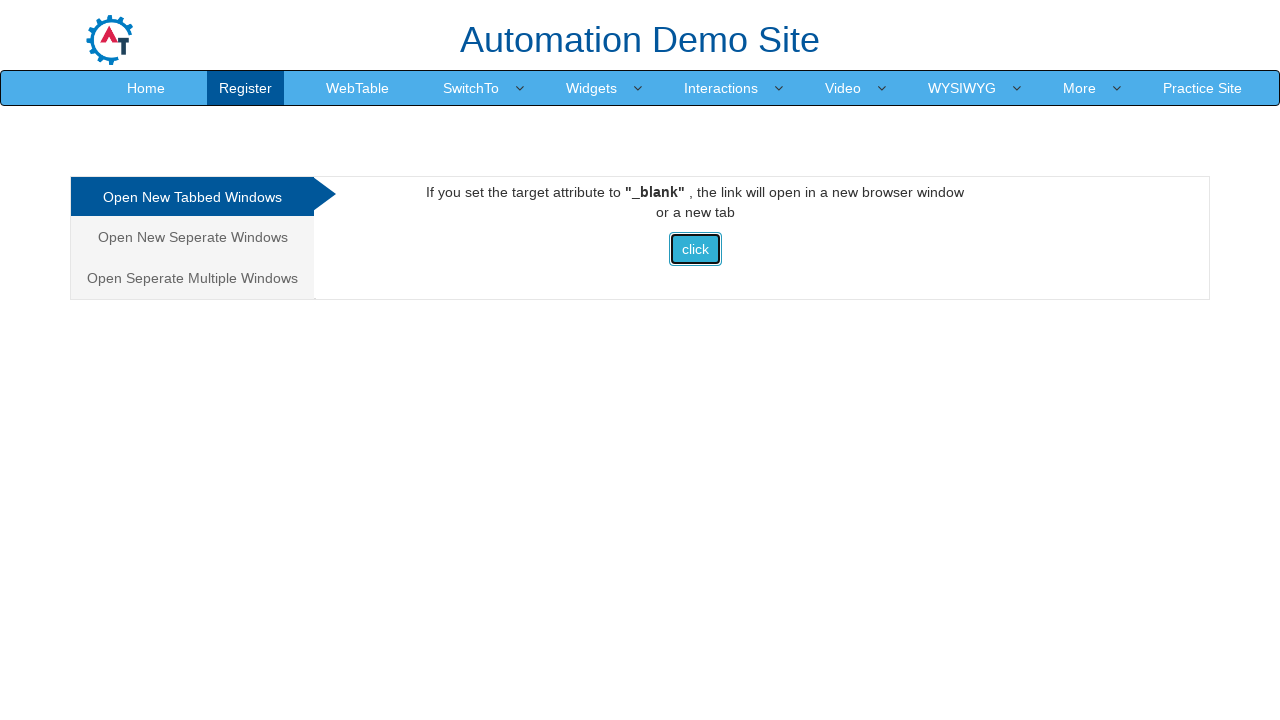